Tests file download functionality by navigating to a table page and clicking the CSV download button.

Starting URL: https://panjatan.netlify.app/table

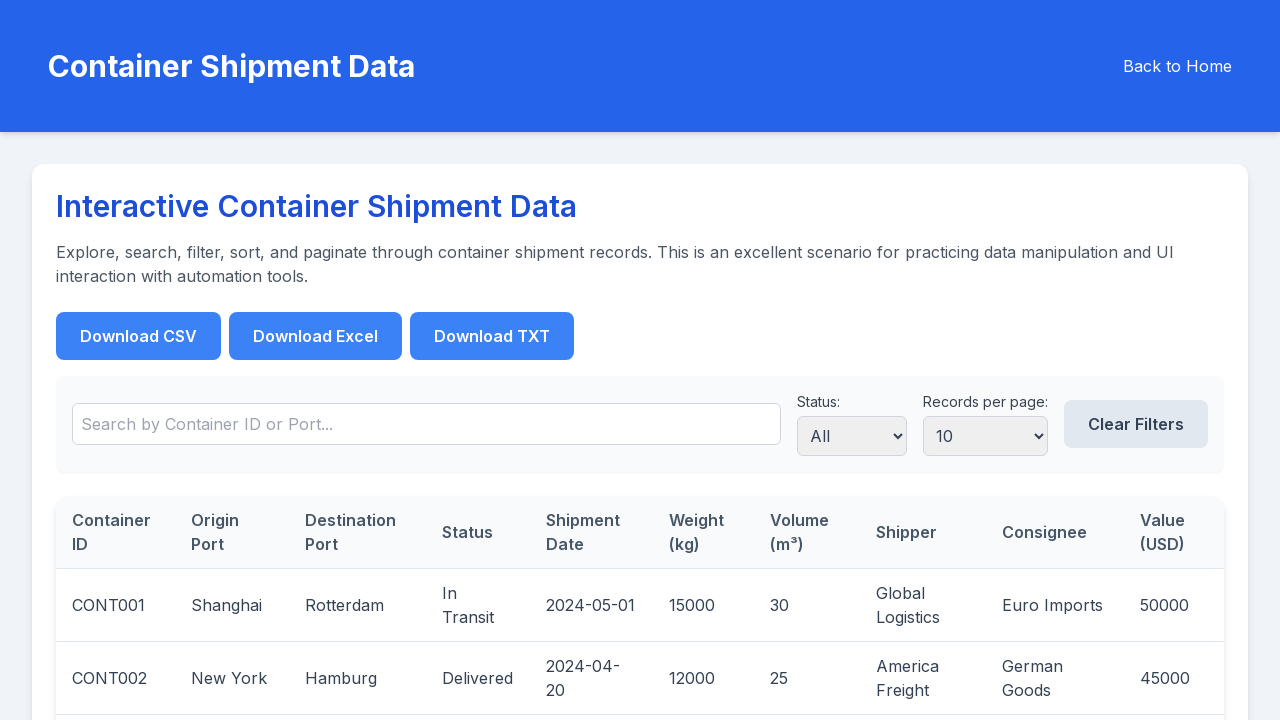

Clicked the CSV download button at (138, 336) on button#download-csv
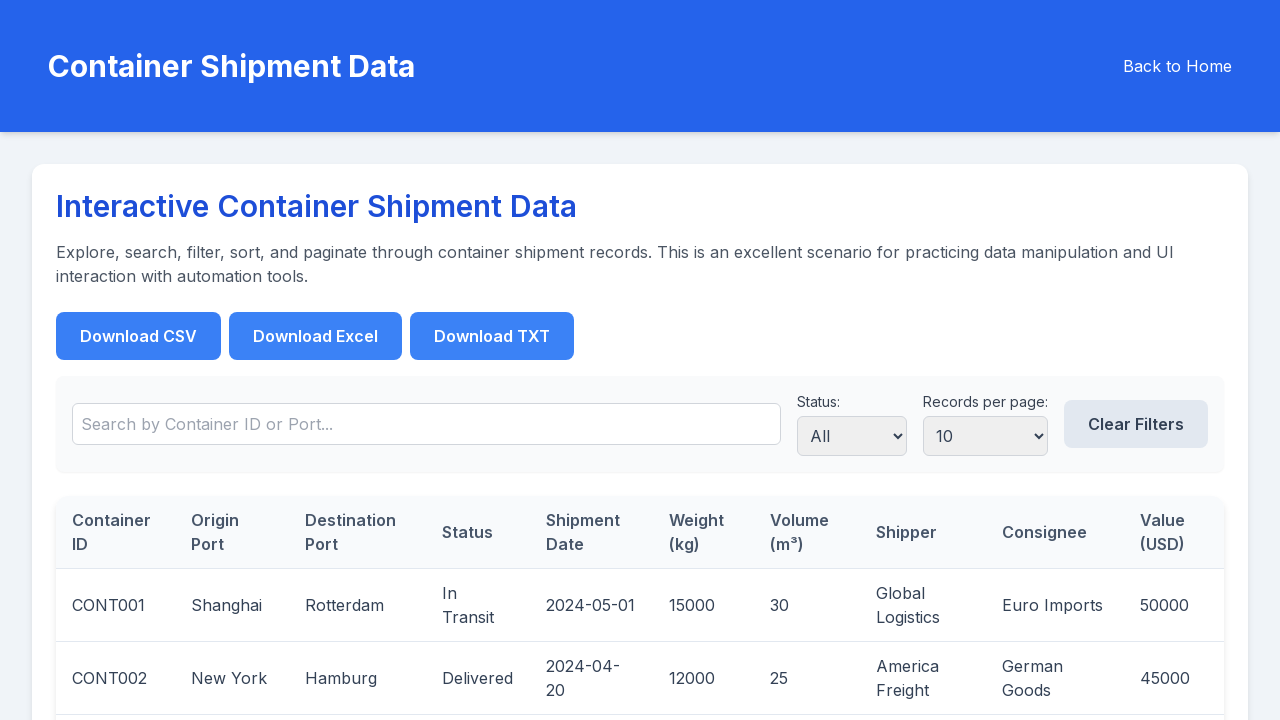

Waited for file download to initiate
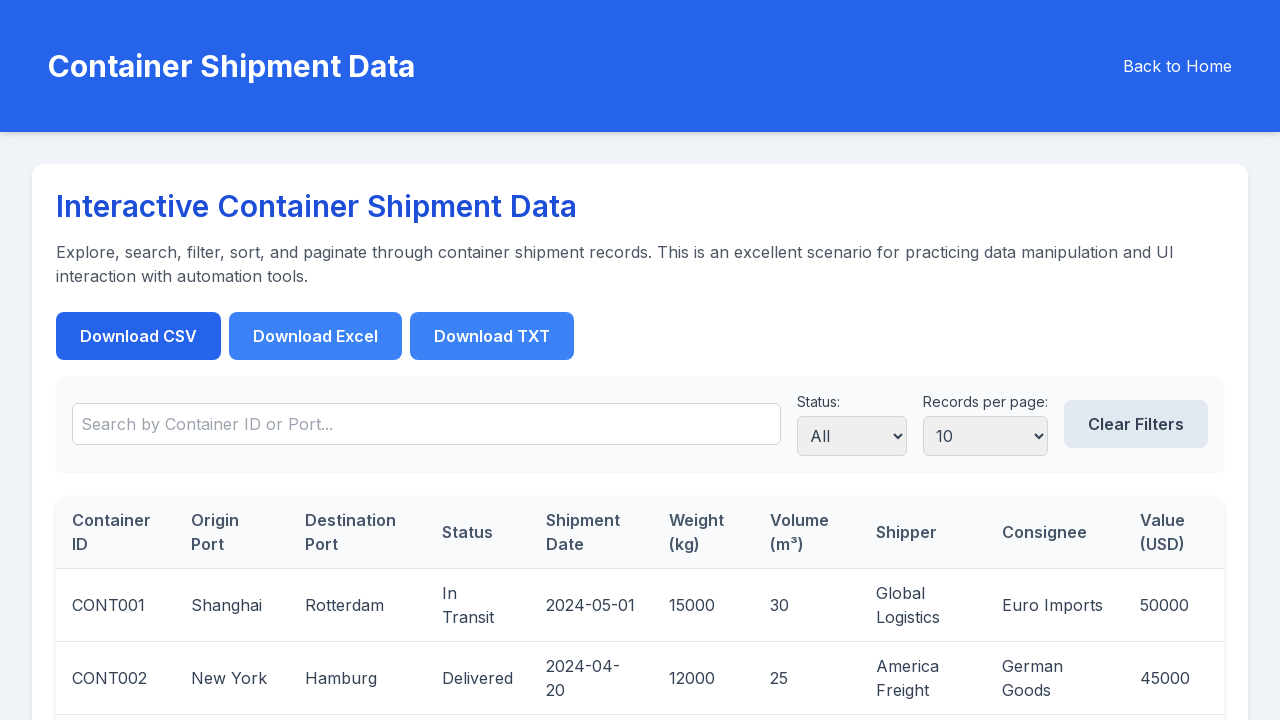

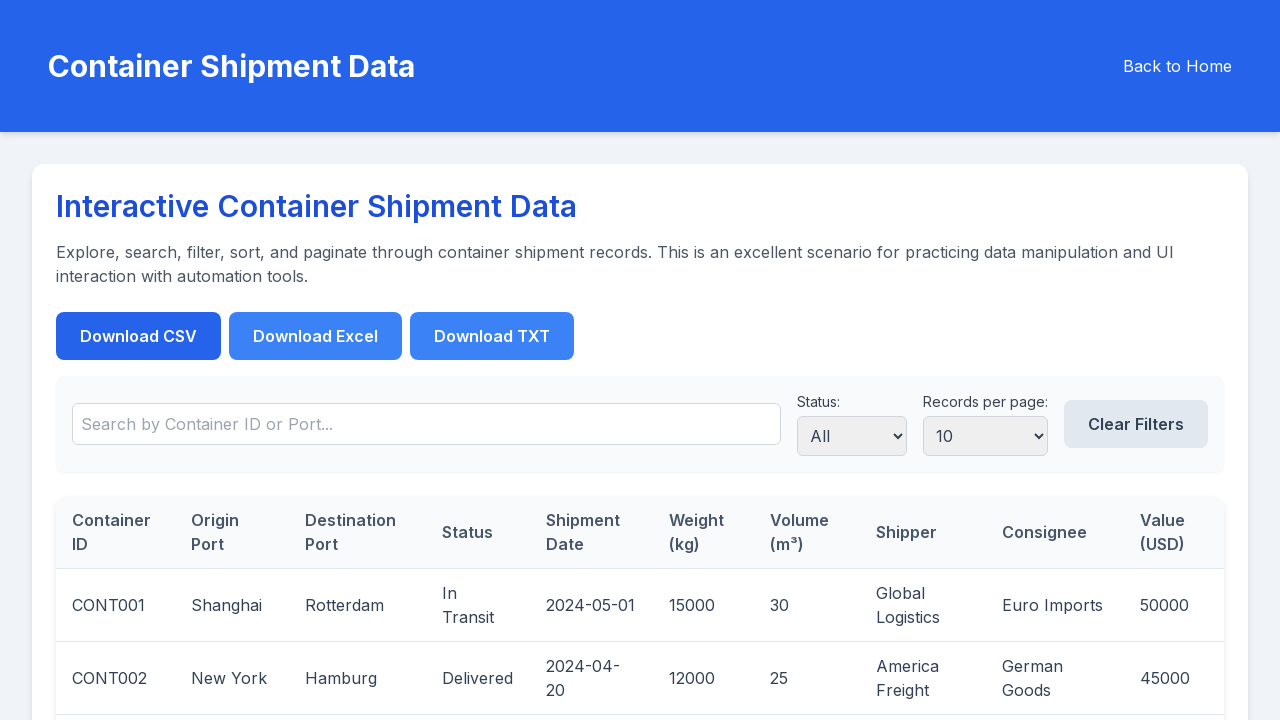